Tests dynamic element addition by clicking the Add Element button three times and verifying the created delete buttons

Starting URL: http://the-internet.herokuapp.com/add_remove_elements/

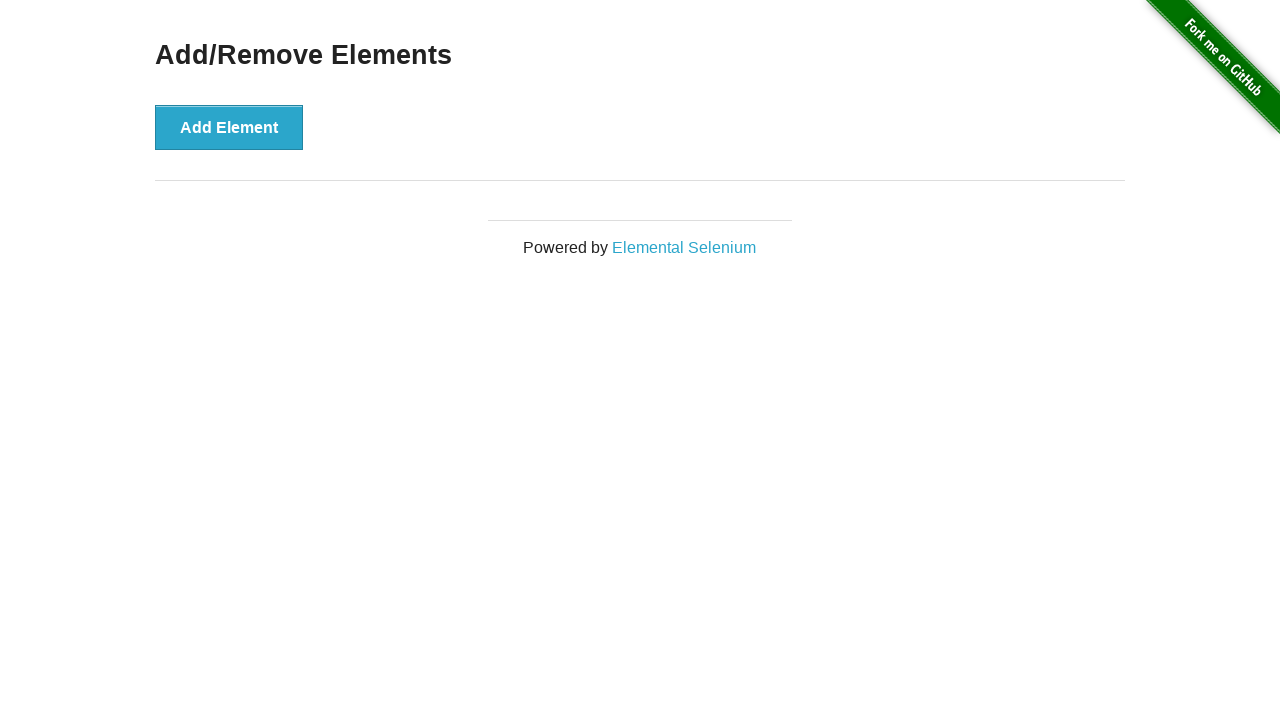

Clicked Add Element button (iteration 1 of 3) at (229, 127) on #content > div > button
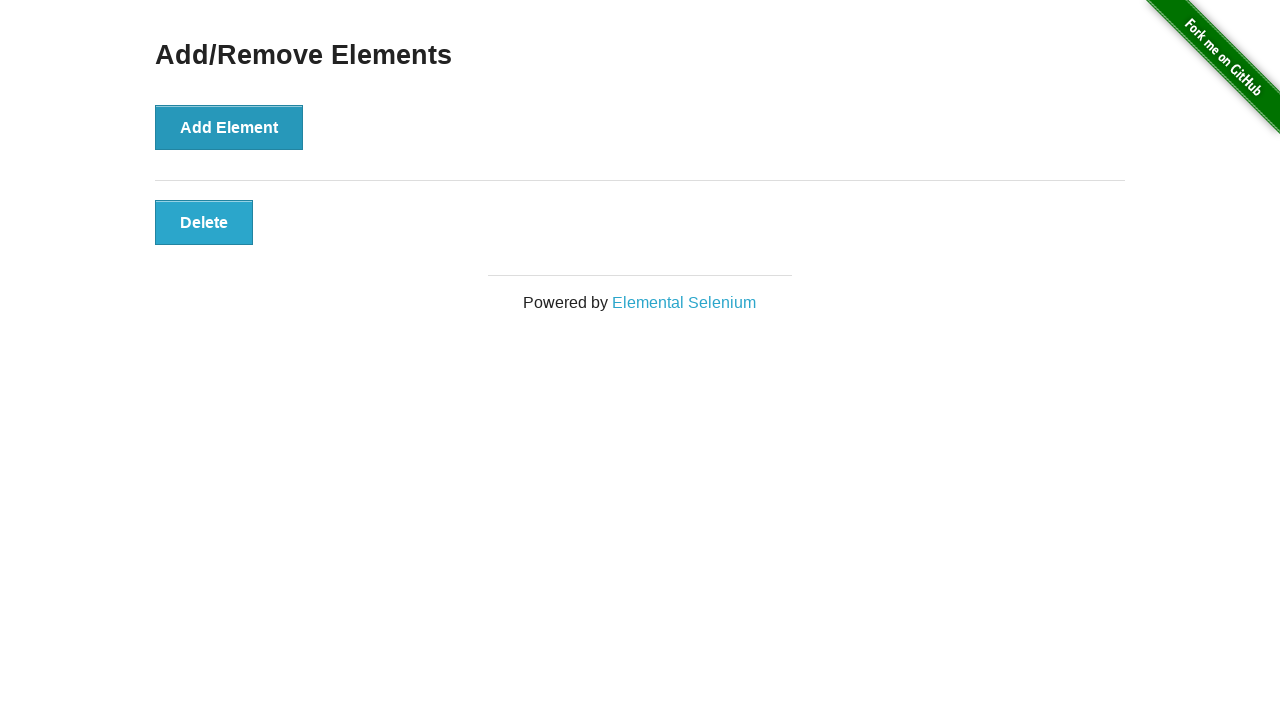

Clicked Add Element button (iteration 2 of 3) at (229, 127) on #content > div > button
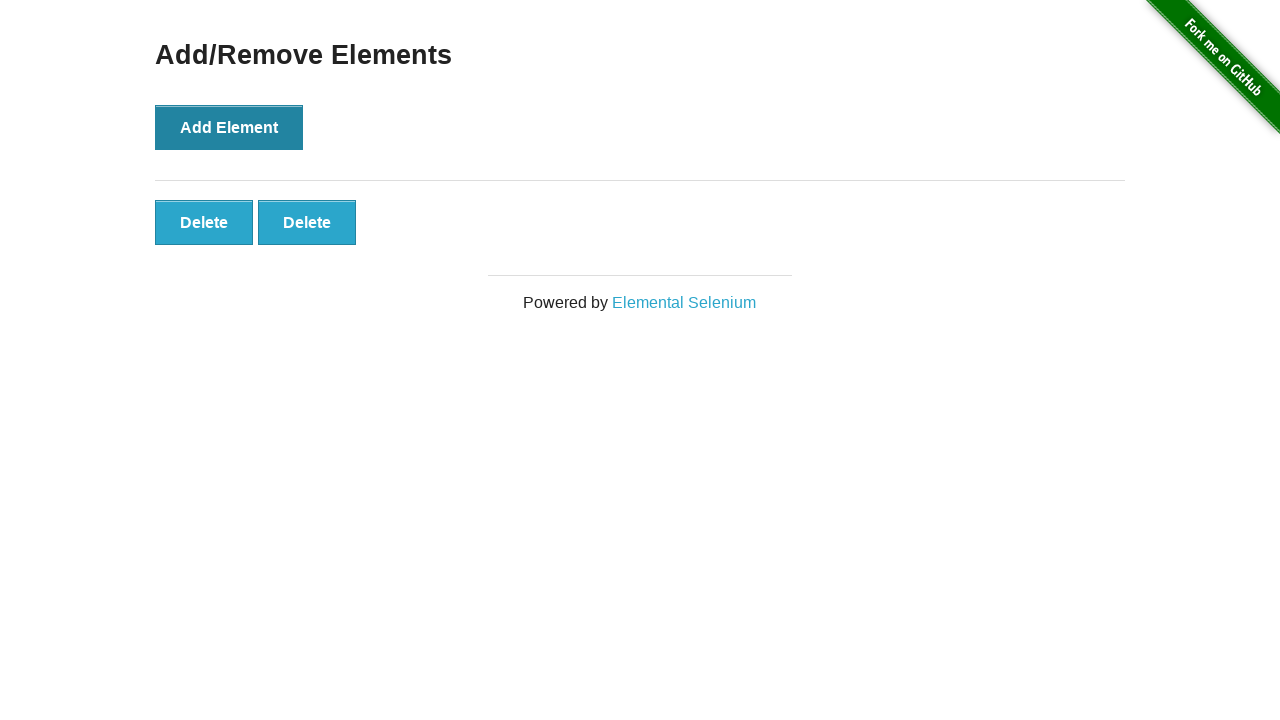

Clicked Add Element button (iteration 3 of 3) at (229, 127) on #content > div > button
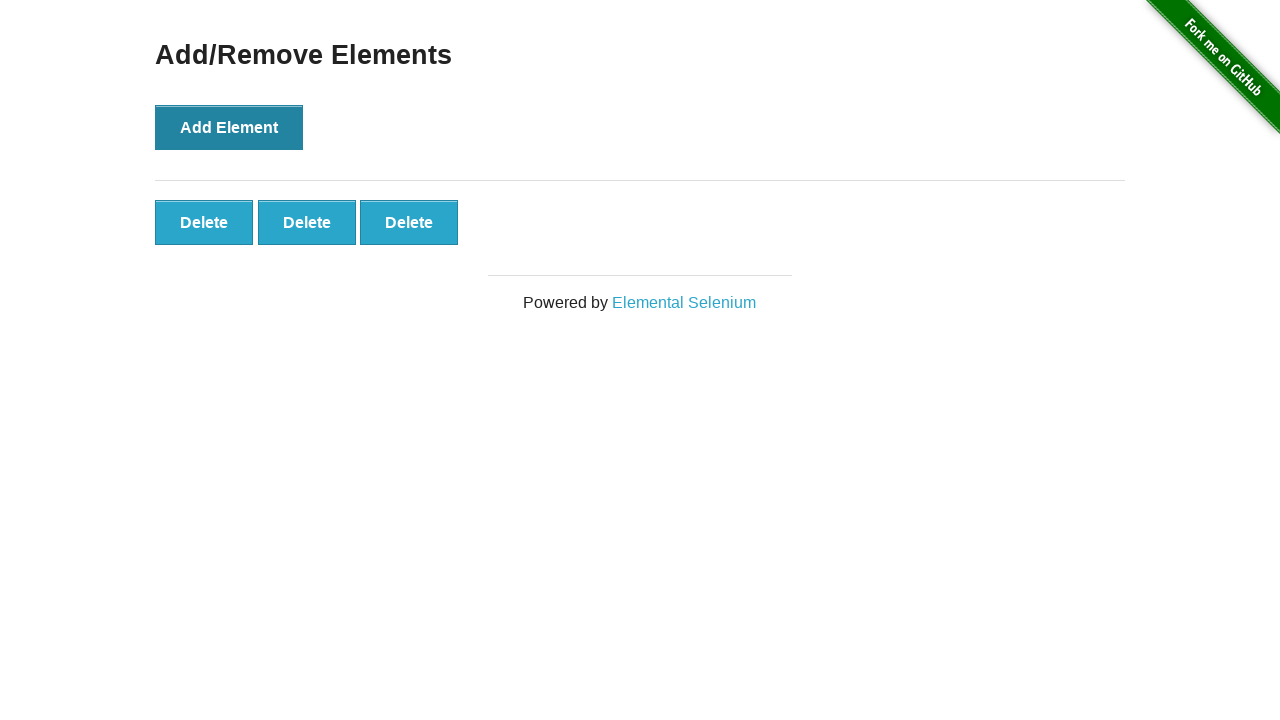

Verified third delete button is present and ready
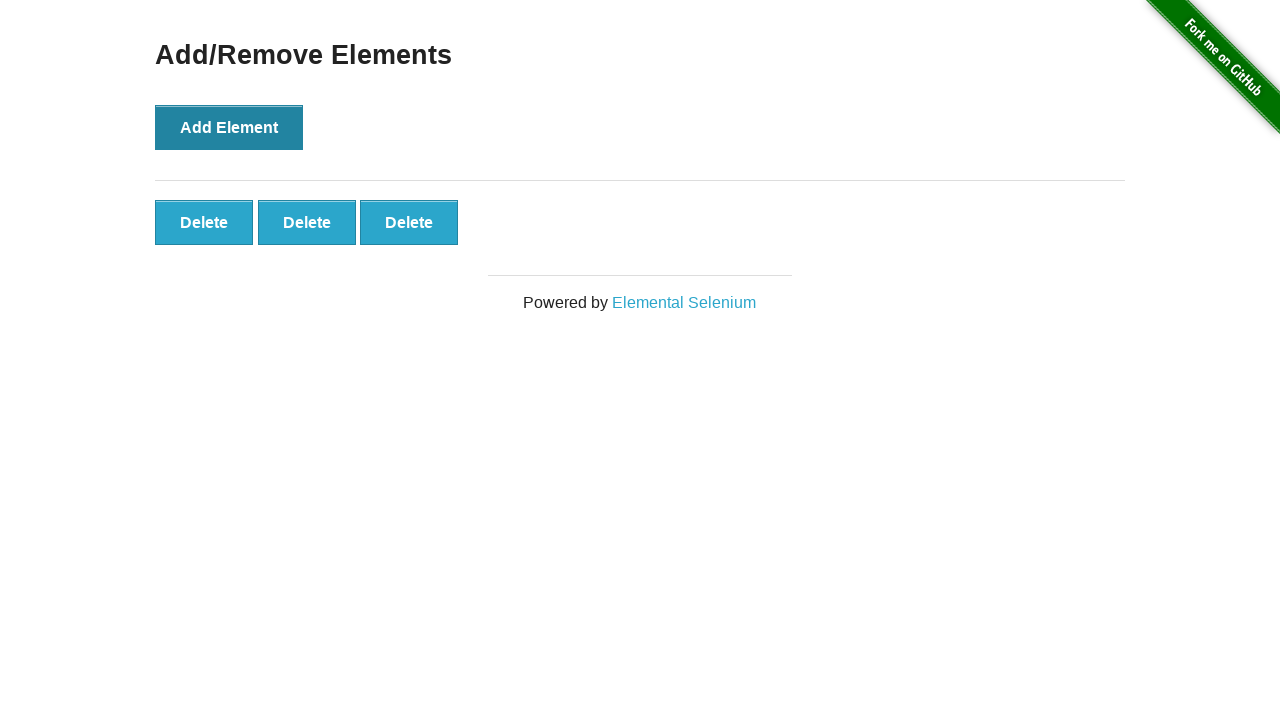

Verified that all three delete buttons were successfully created
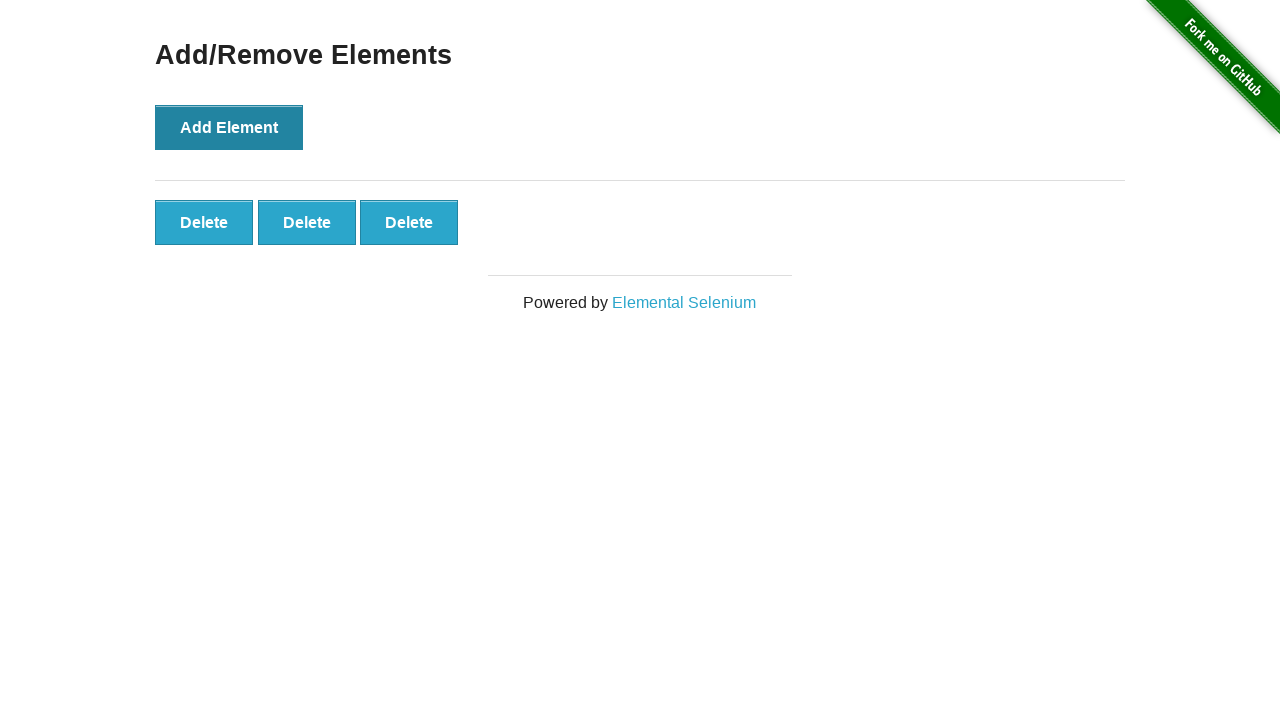

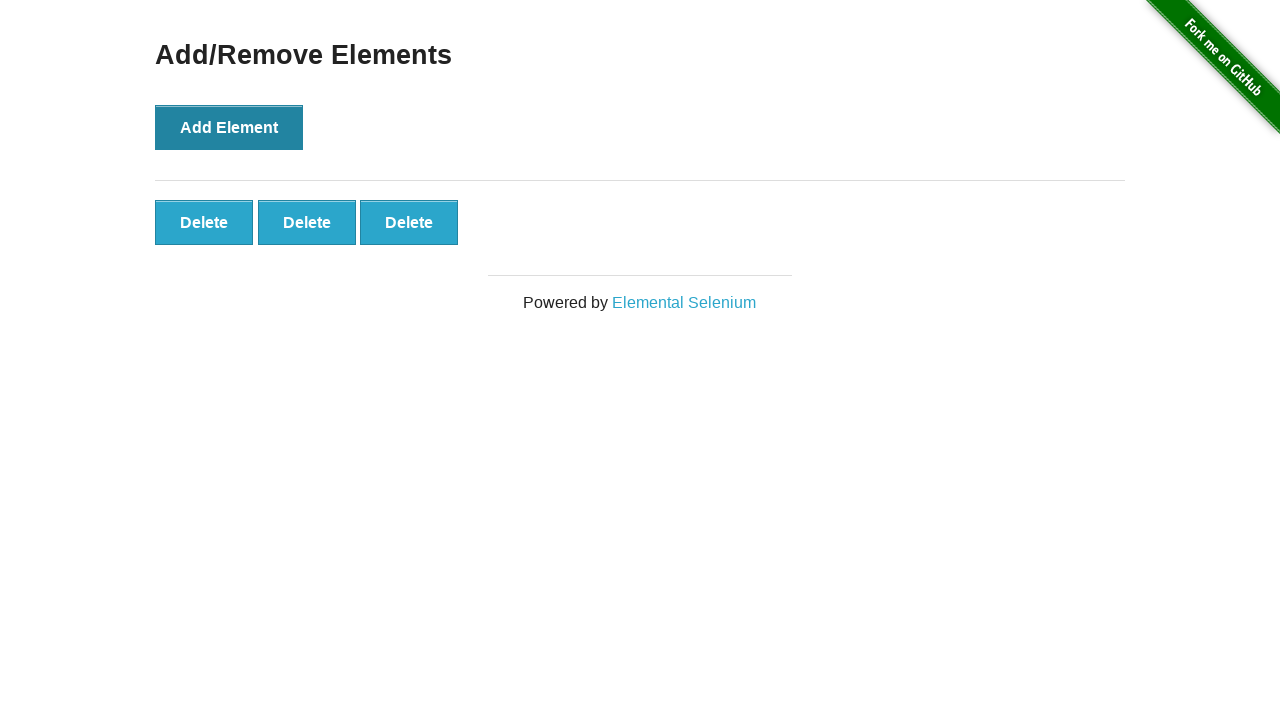